Tests that edits are saved when the input loses focus (blur event)

Starting URL: https://demo.playwright.dev/todomvc

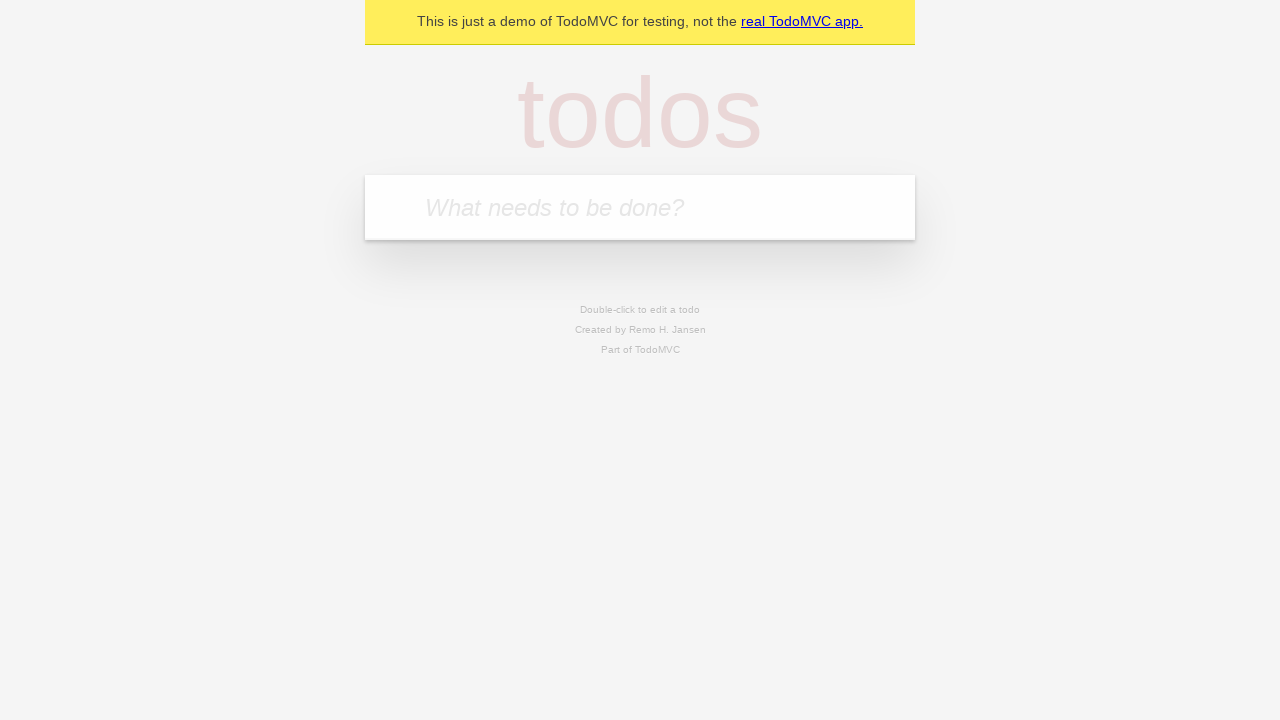

Filled todo input with 'buy some cheese' on internal:attr=[placeholder="What needs to be done?"i]
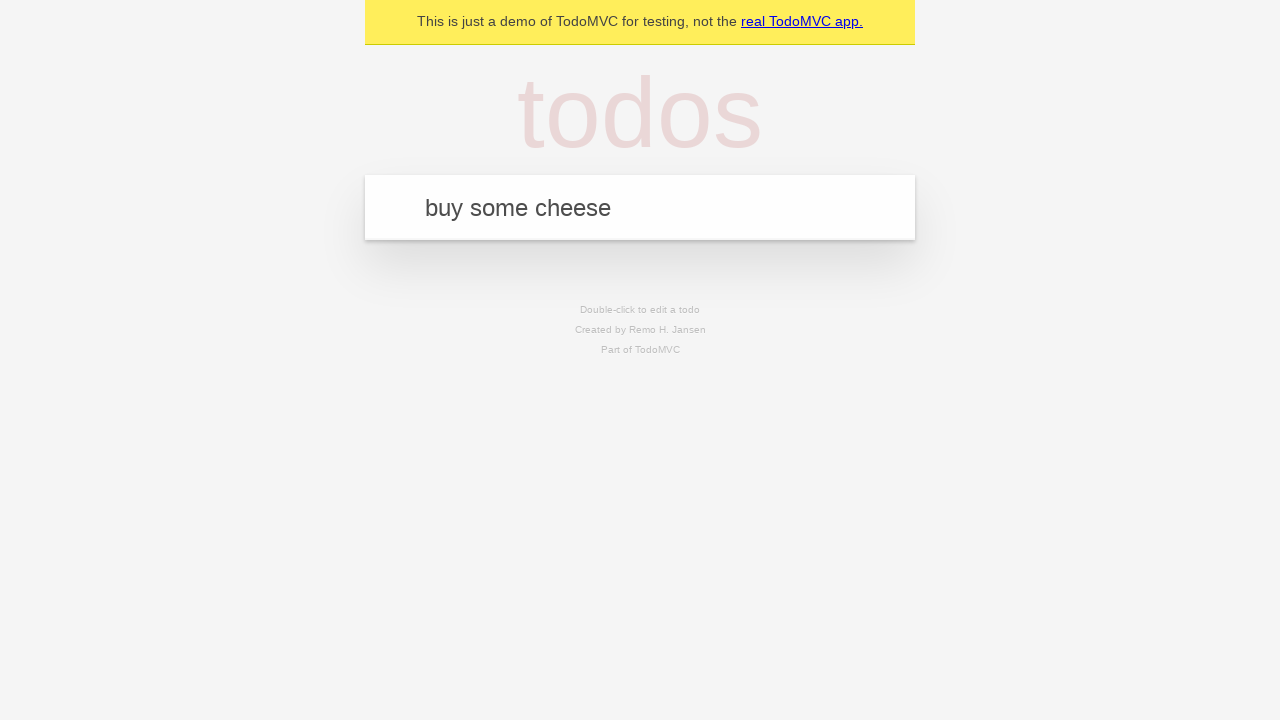

Pressed Enter to create first todo on internal:attr=[placeholder="What needs to be done?"i]
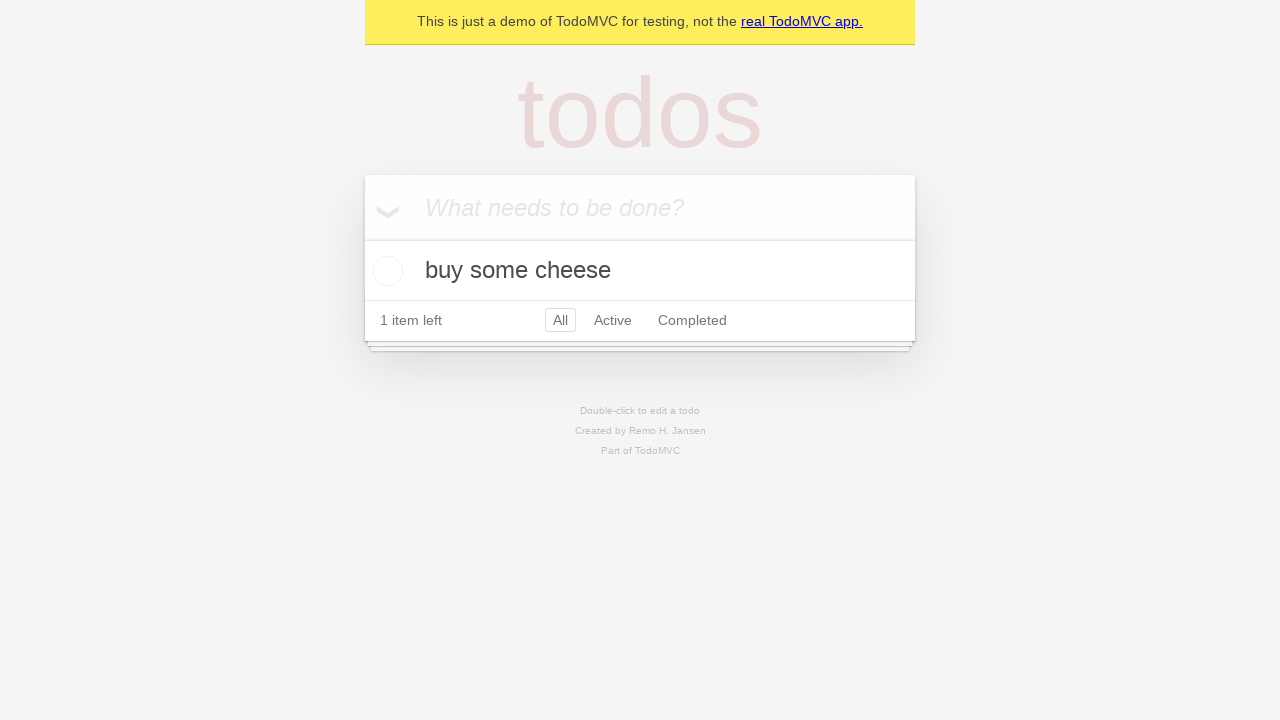

Filled todo input with 'feed the cat' on internal:attr=[placeholder="What needs to be done?"i]
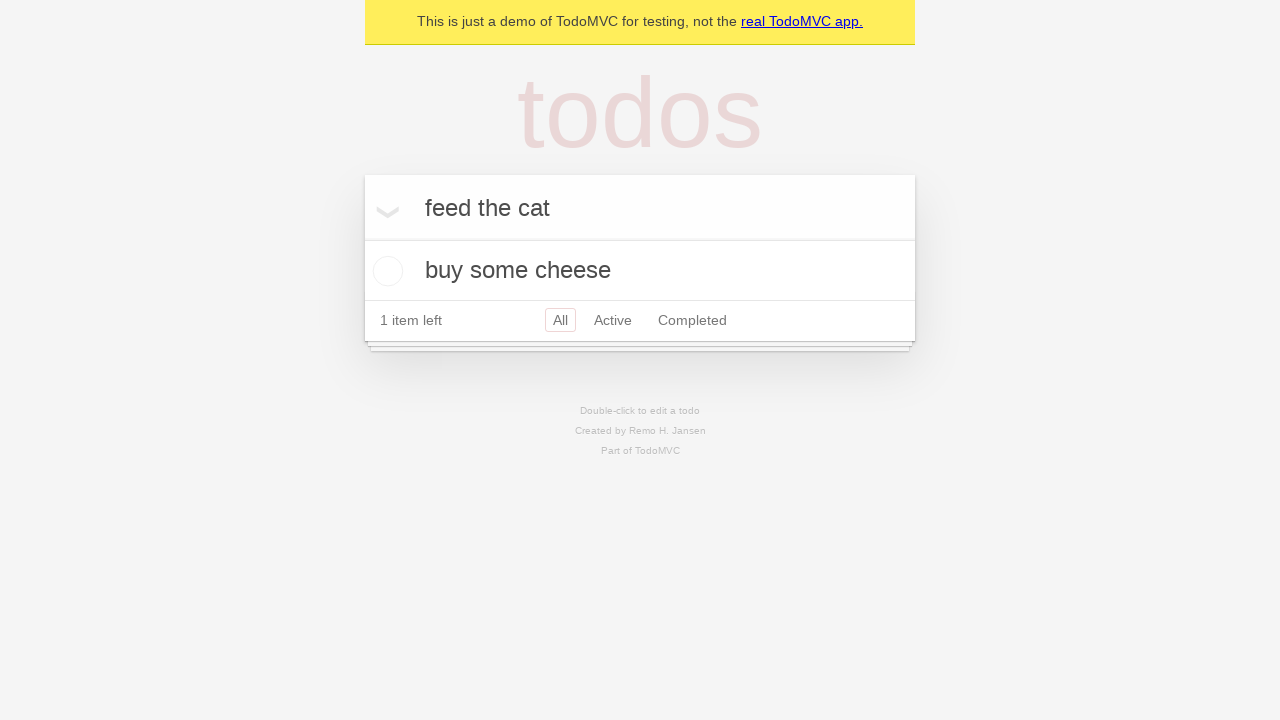

Pressed Enter to create second todo on internal:attr=[placeholder="What needs to be done?"i]
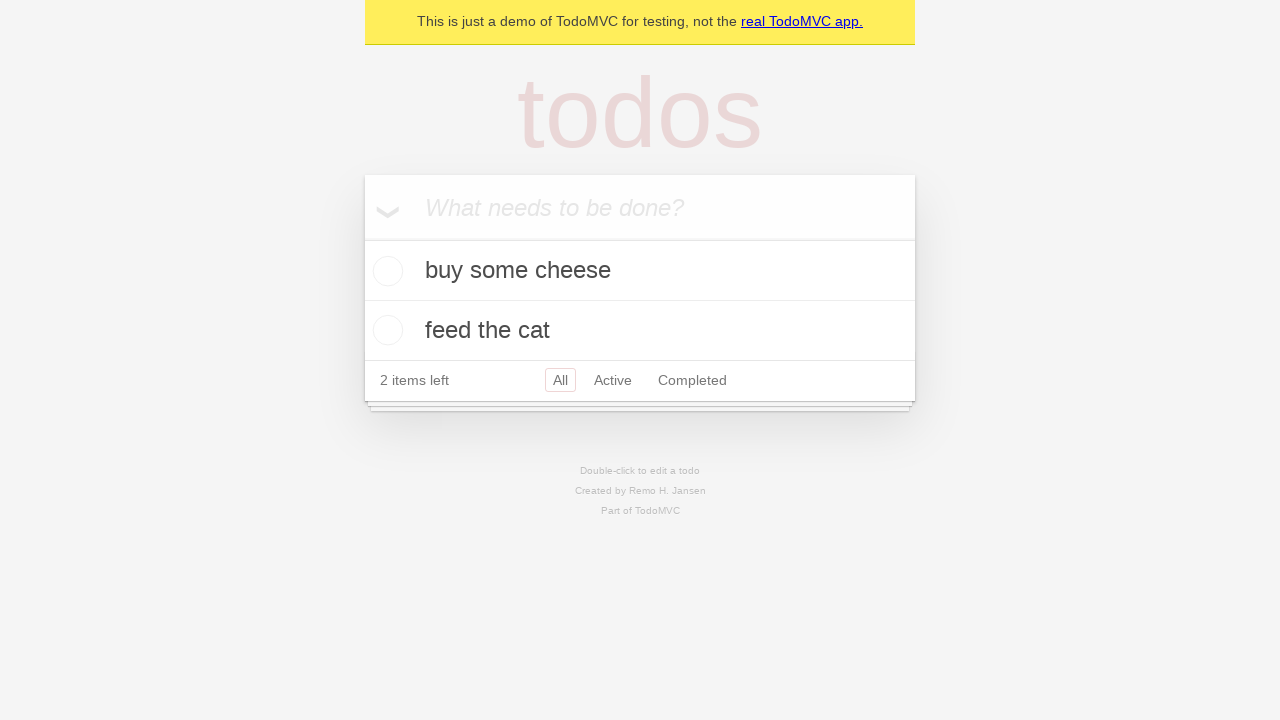

Filled todo input with 'book a doctors appointment' on internal:attr=[placeholder="What needs to be done?"i]
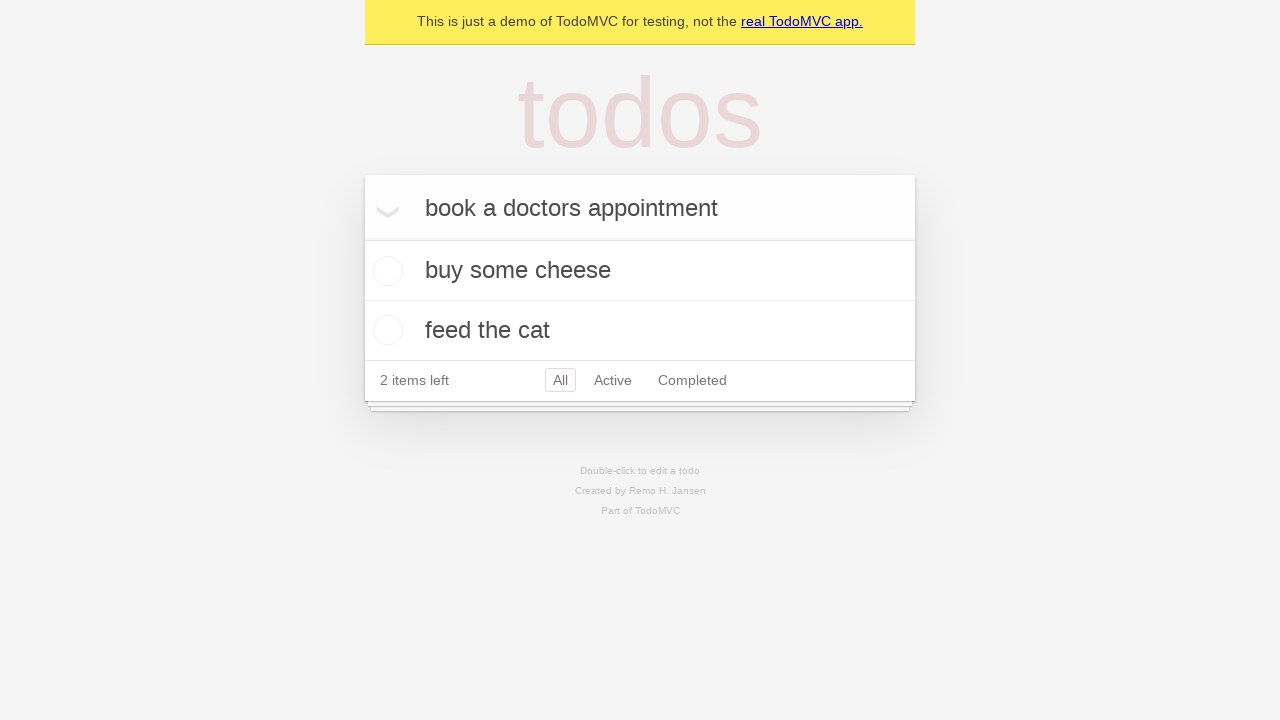

Pressed Enter to create third todo on internal:attr=[placeholder="What needs to be done?"i]
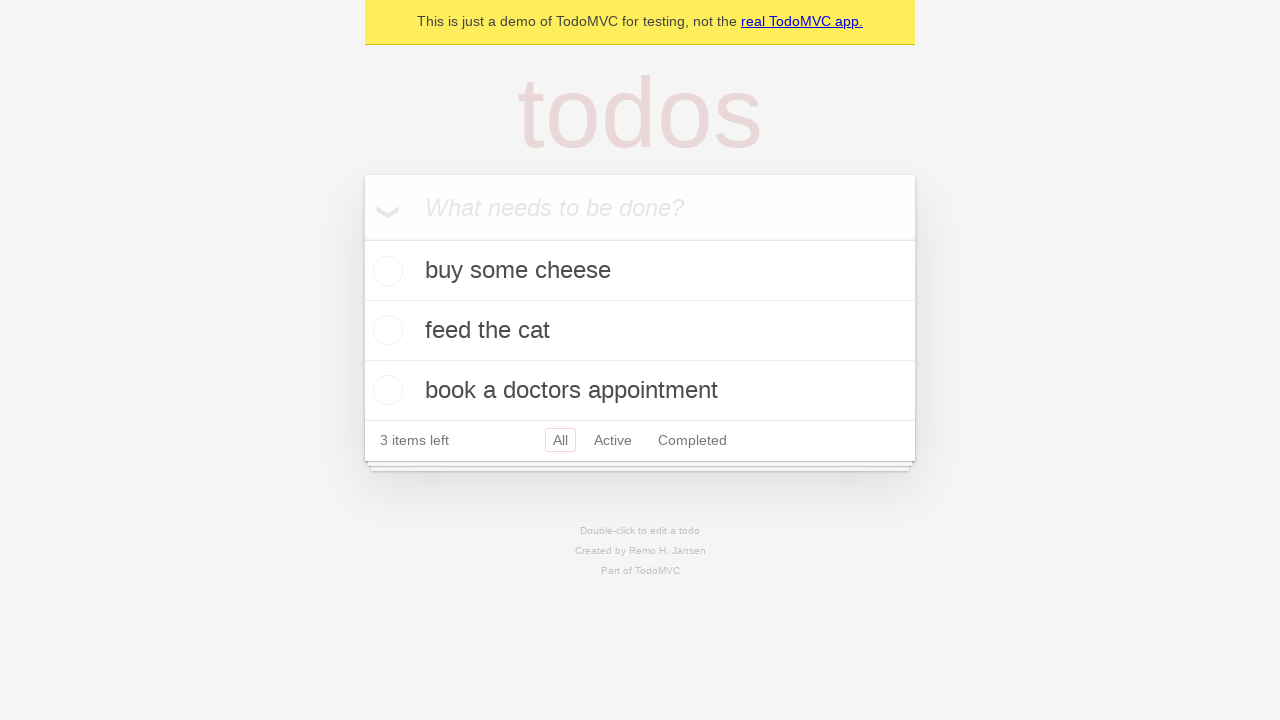

Double-clicked second todo to enter edit mode at (640, 331) on internal:testid=[data-testid="todo-item"s] >> nth=1
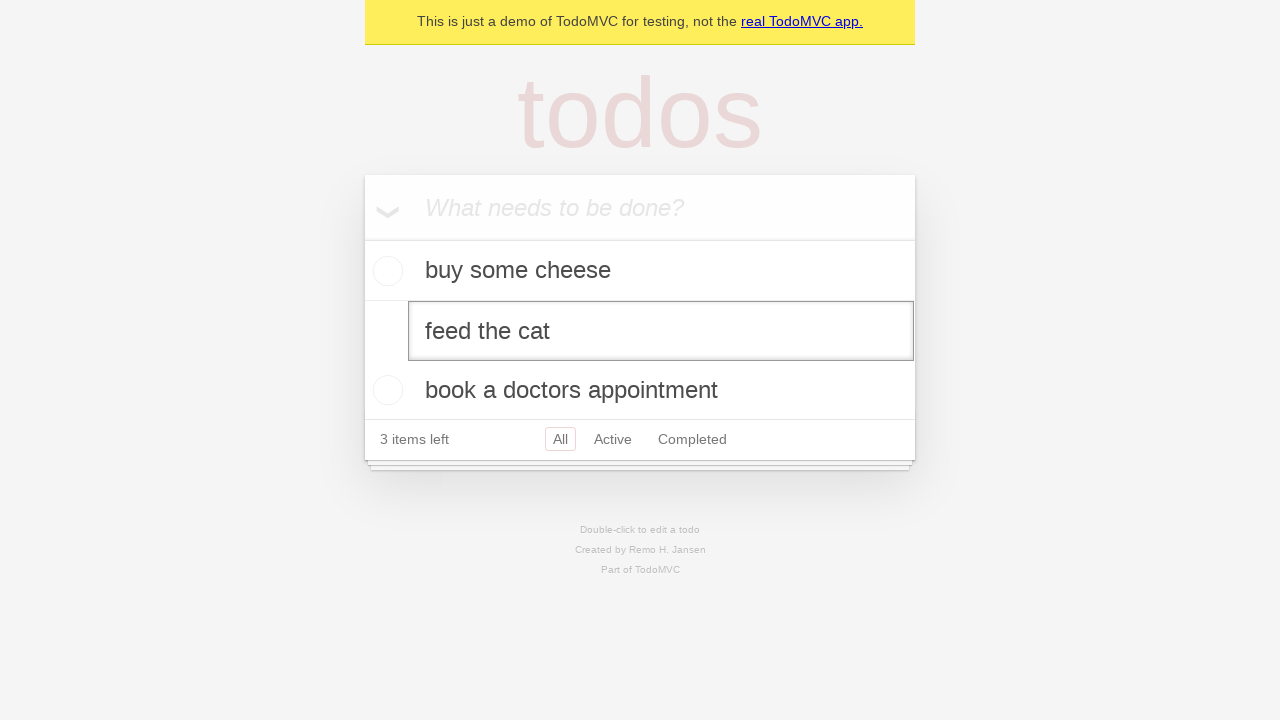

Filled edit textbox with 'buy some sausages' on internal:testid=[data-testid="todo-item"s] >> nth=1 >> internal:role=textbox[nam
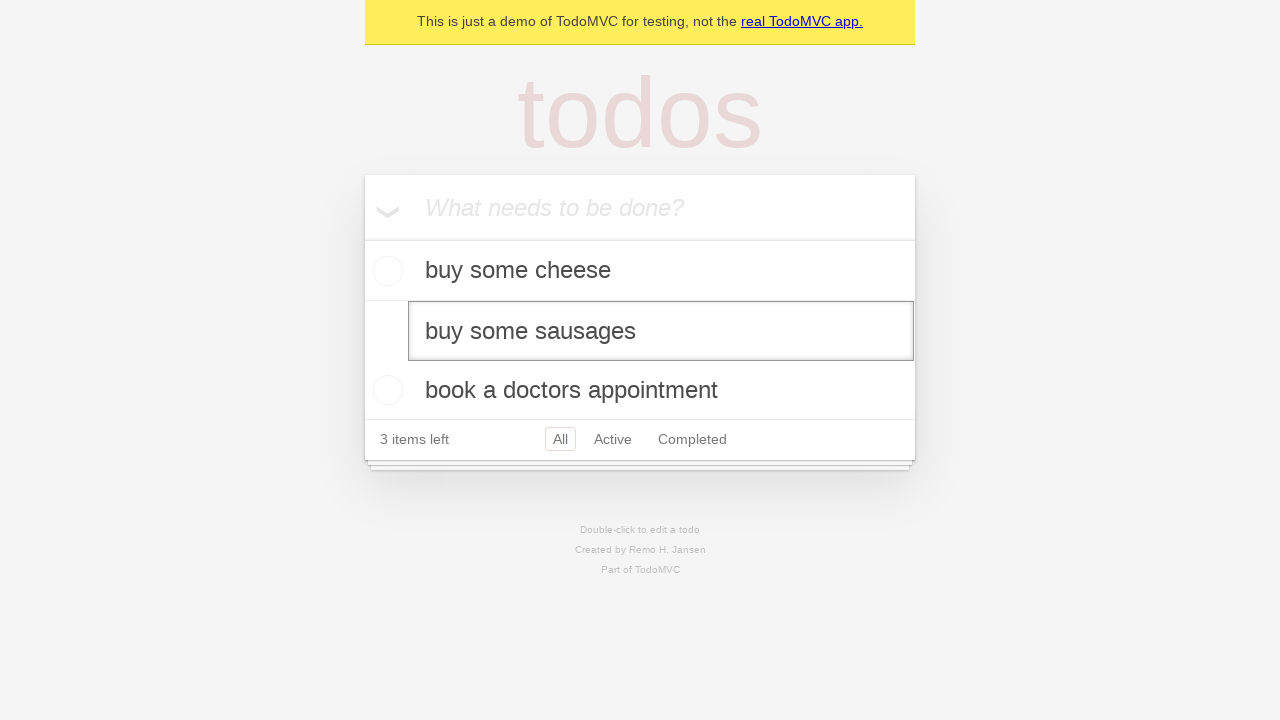

Dispatched blur event to save edited todo
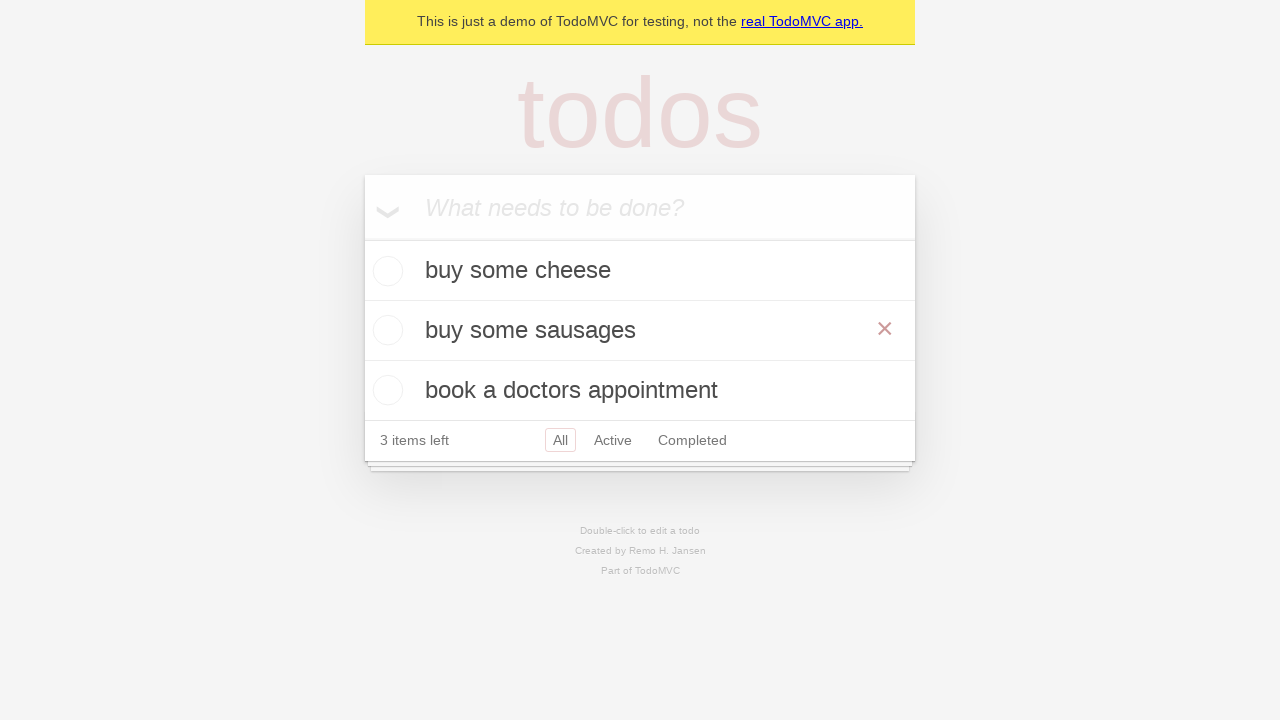

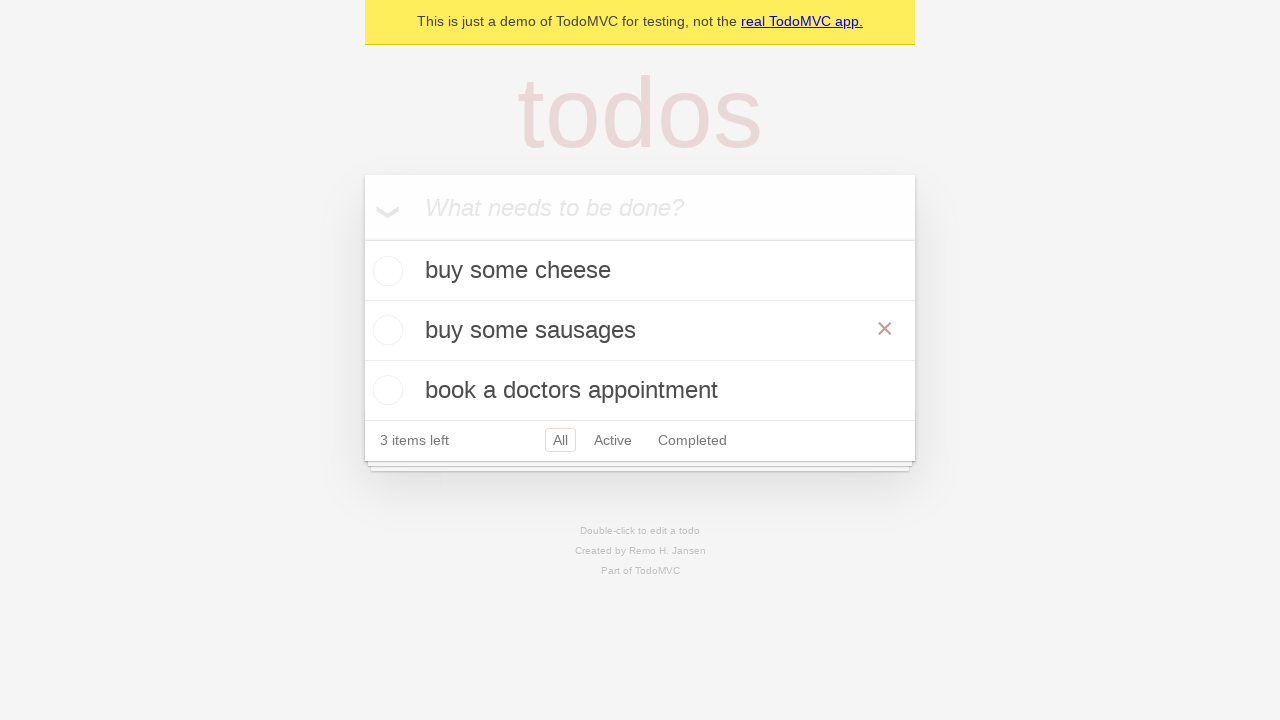